Tests clicking on the cart icon from Target.com main page

Starting URL: https://www.target.com/

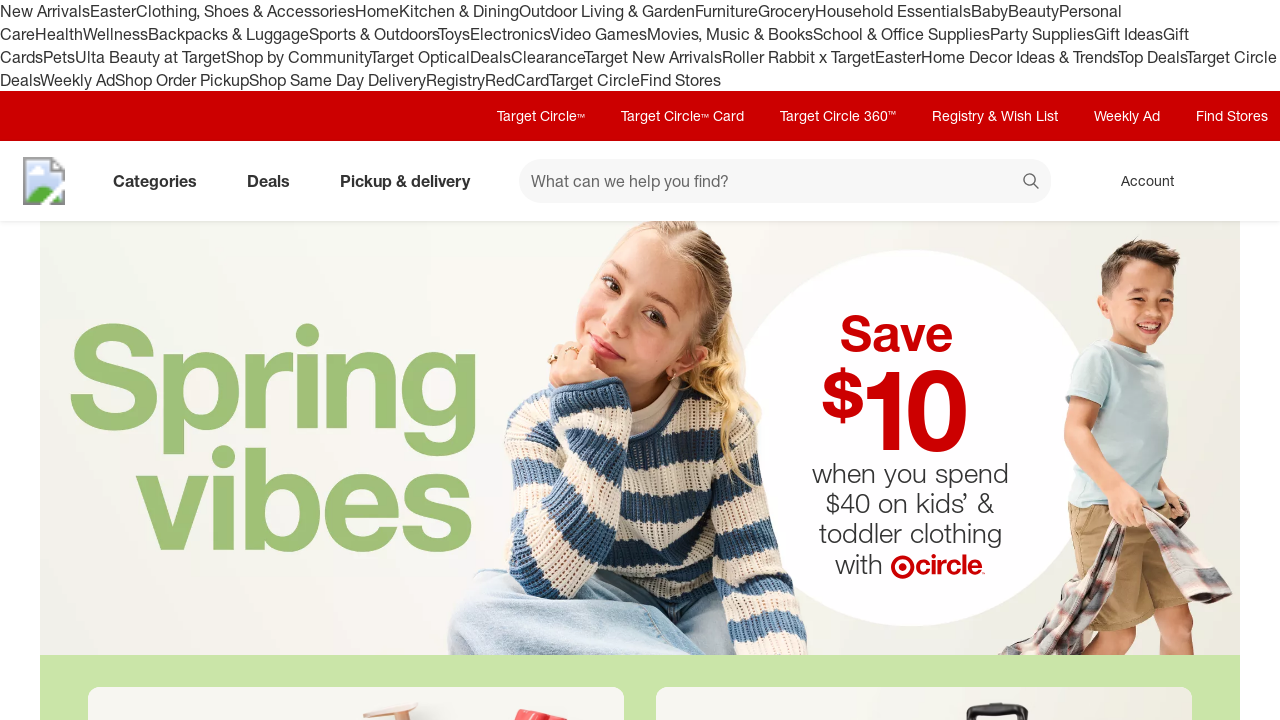

Clicked on cart icon from Target.com main page at (1238, 181) on a[data-test='@web/CartLink']
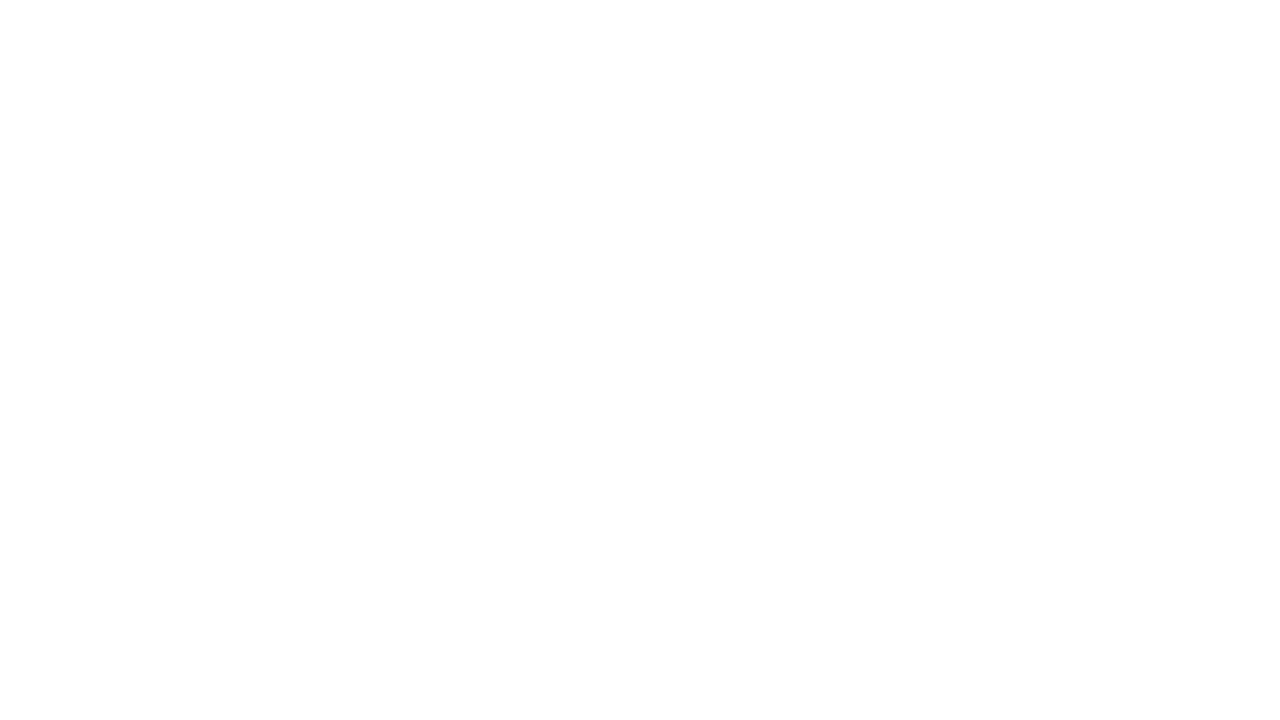

Cart page loaded and network idle
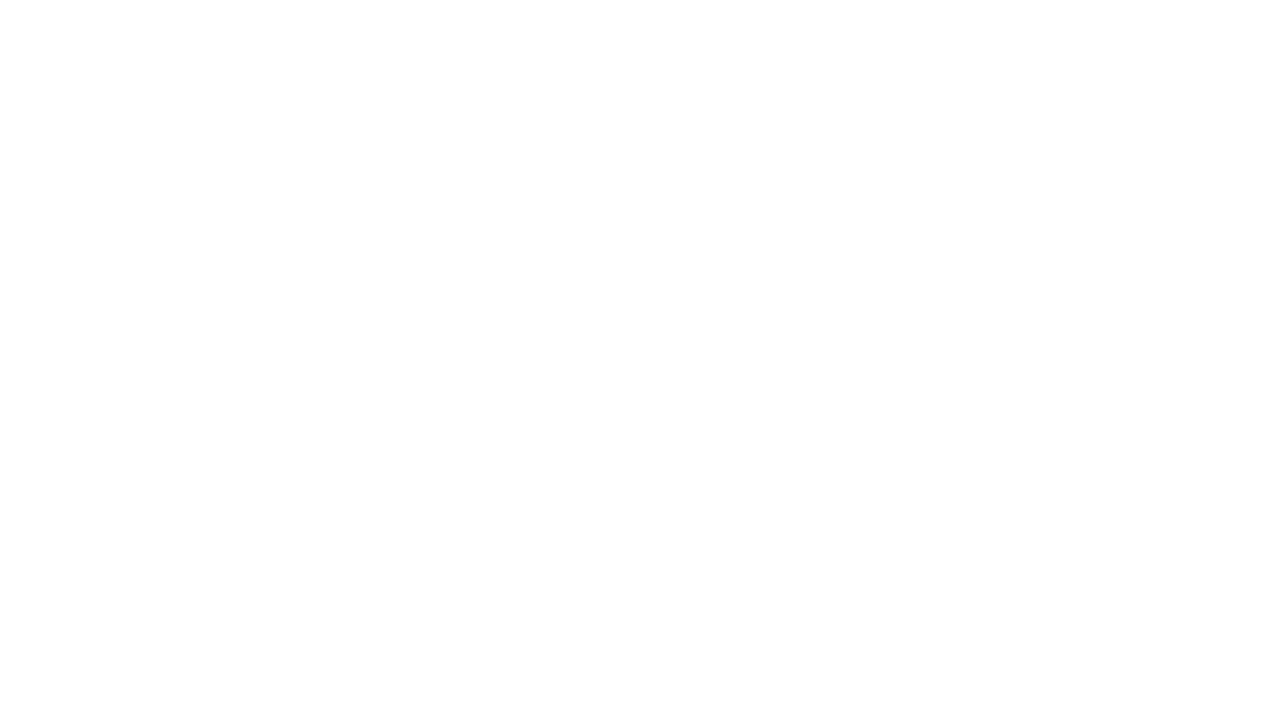

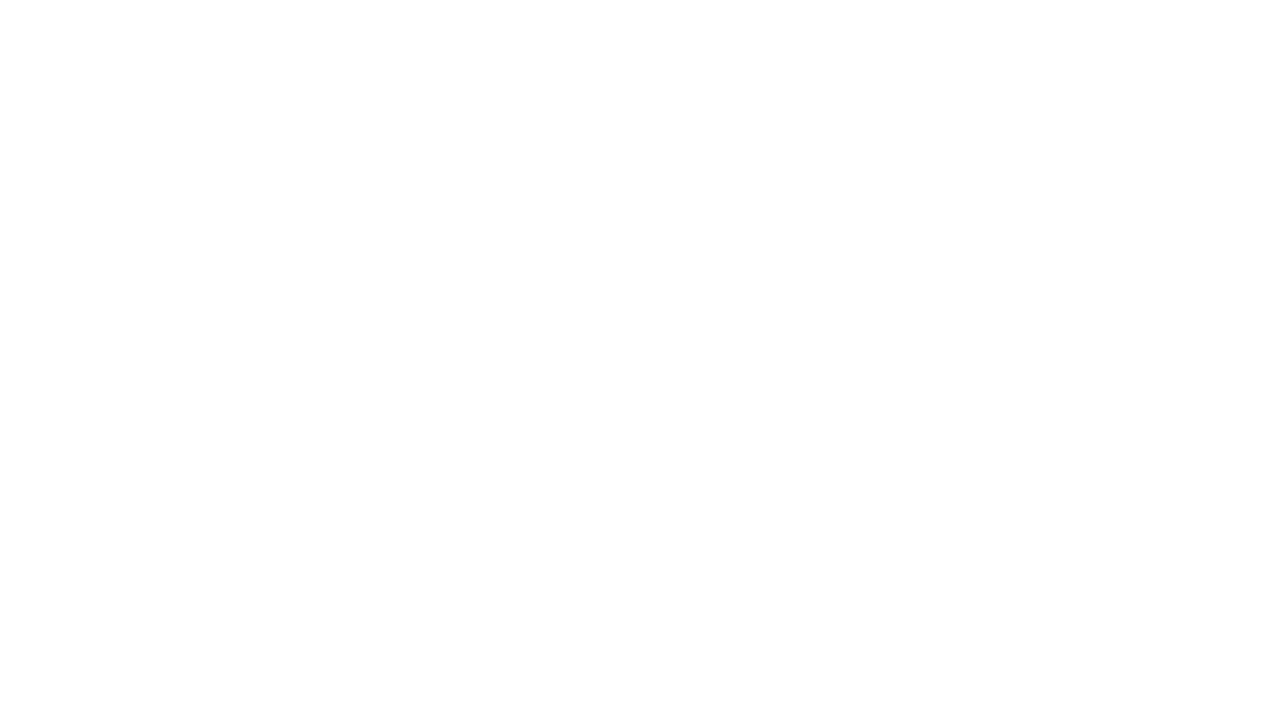